Tests file upload functionality by selecting a file using the file input element and verifying the upload process. The original script used an external Windows executable for file dialog handling, but Playwright handles this natively.

Starting URL: https://the-internet.herokuapp.com/upload

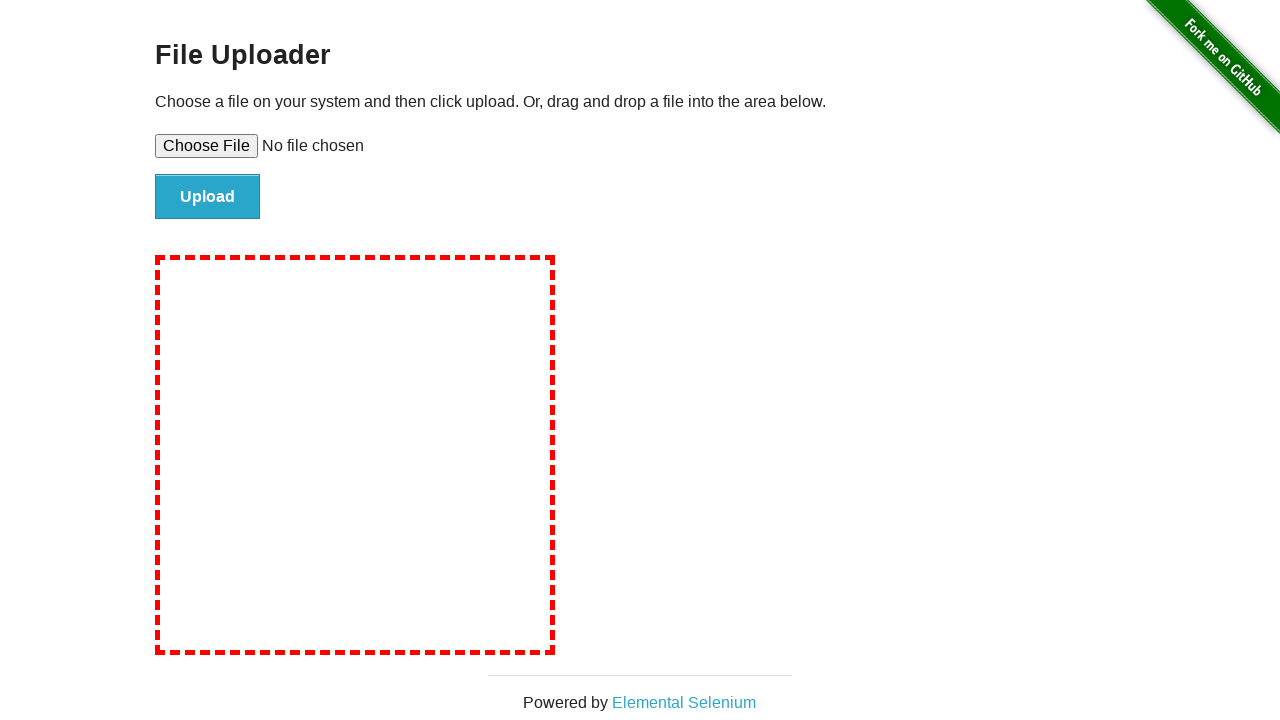

File upload input element is present and ready
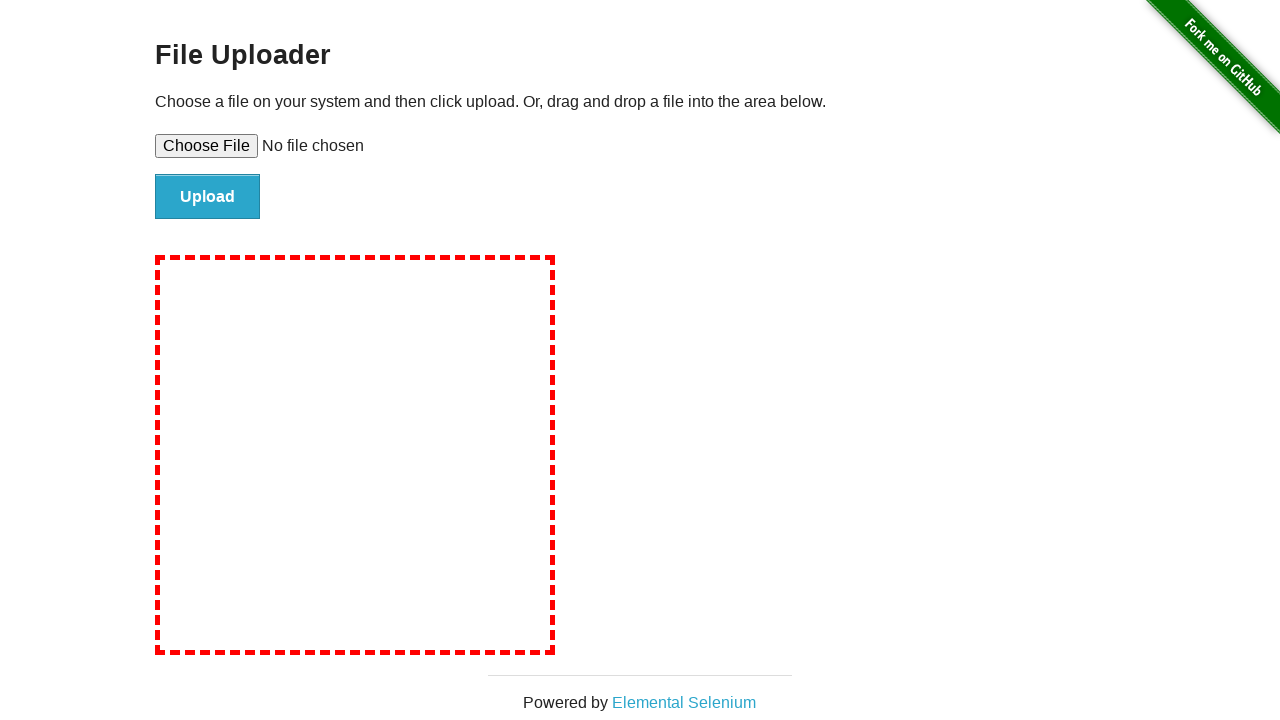

Created temporary test file for upload
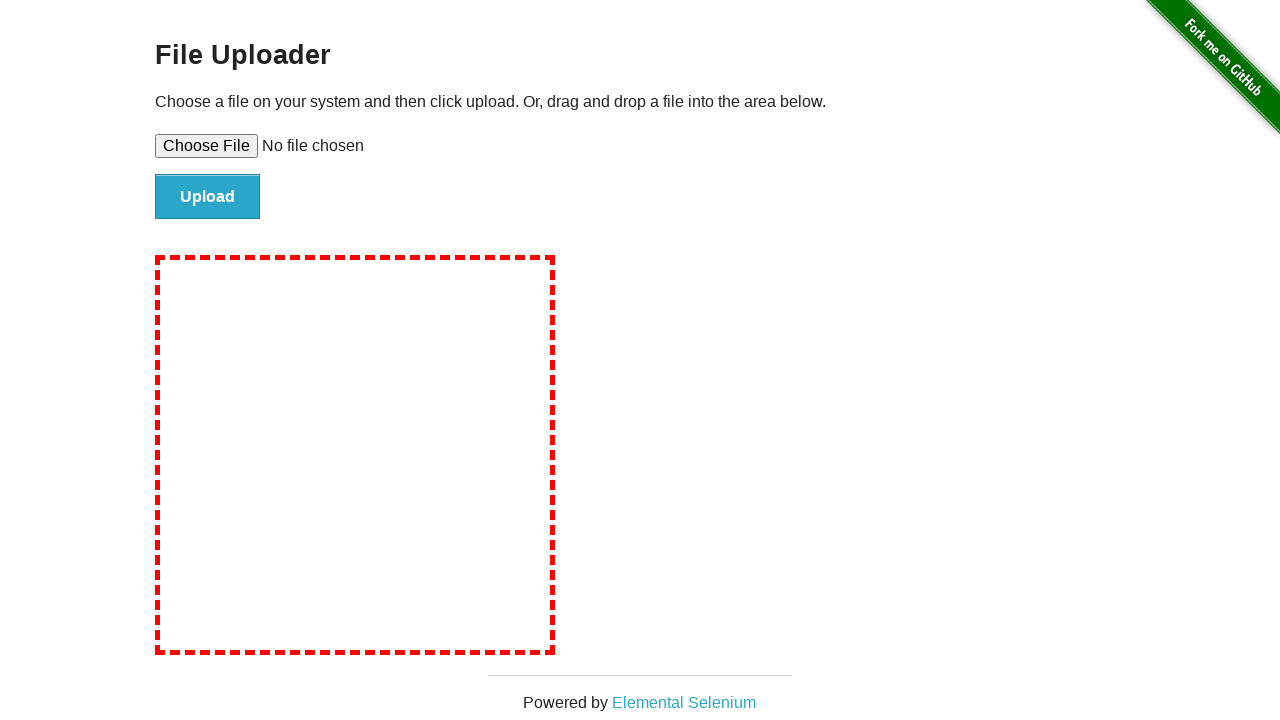

Selected test file using native Playwright file upload handling
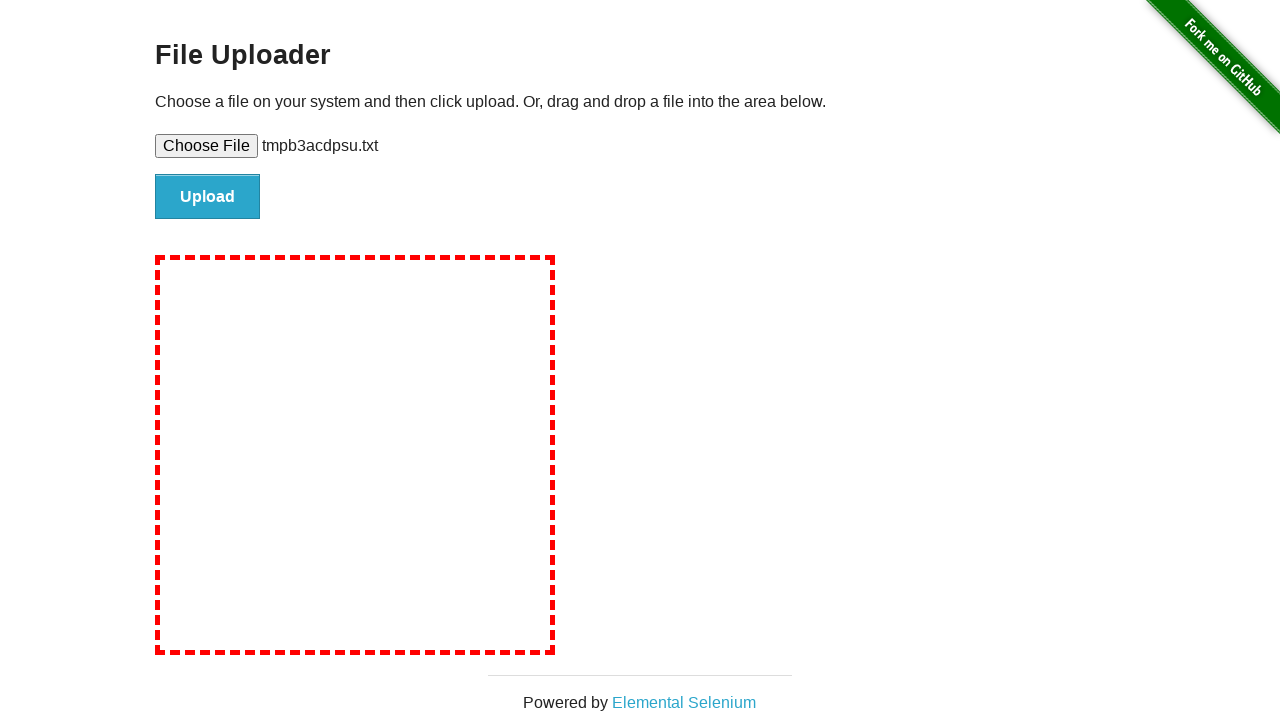

Clicked upload button to submit the file at (208, 197) on input#file-submit
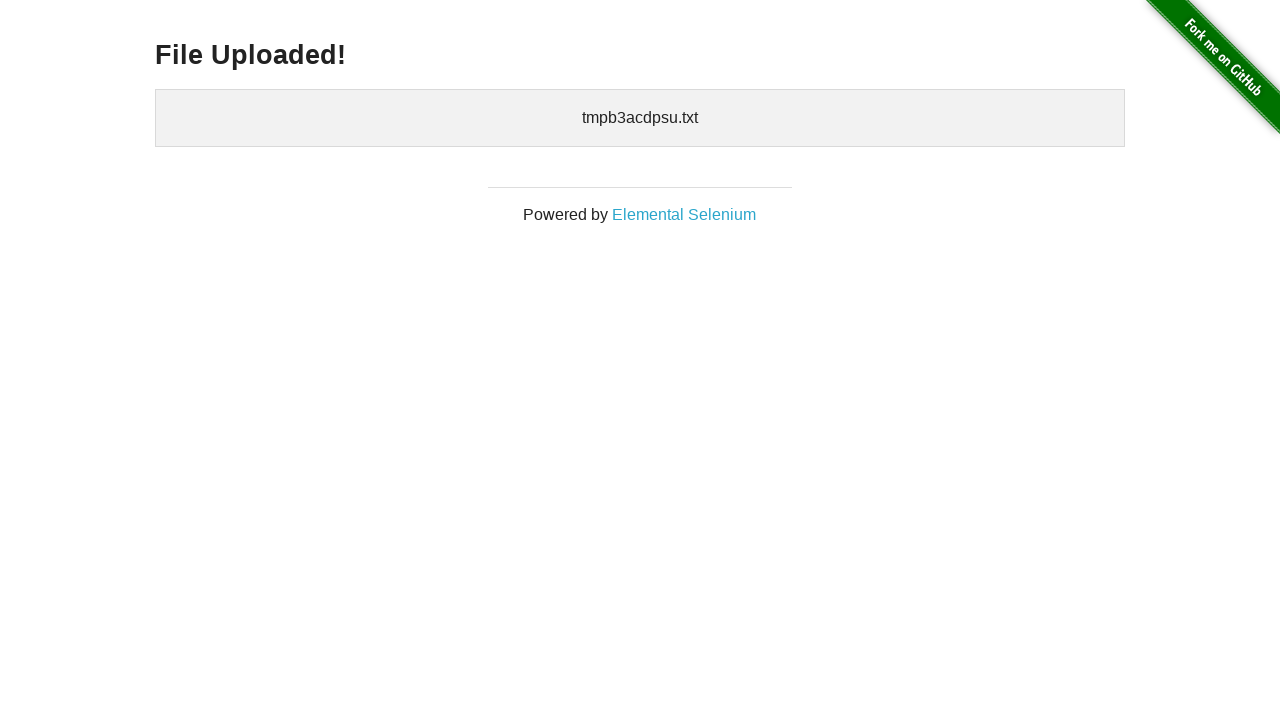

File upload completed and confirmation element appeared
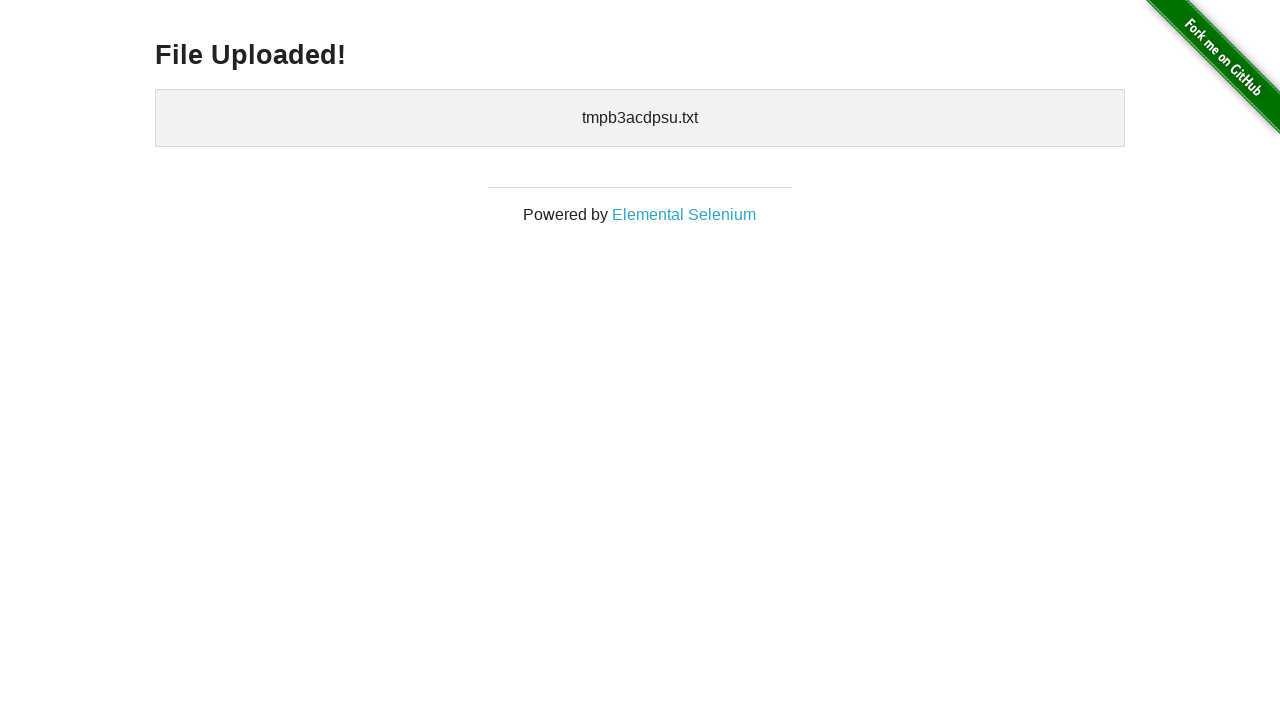

Cleaned up temporary test file
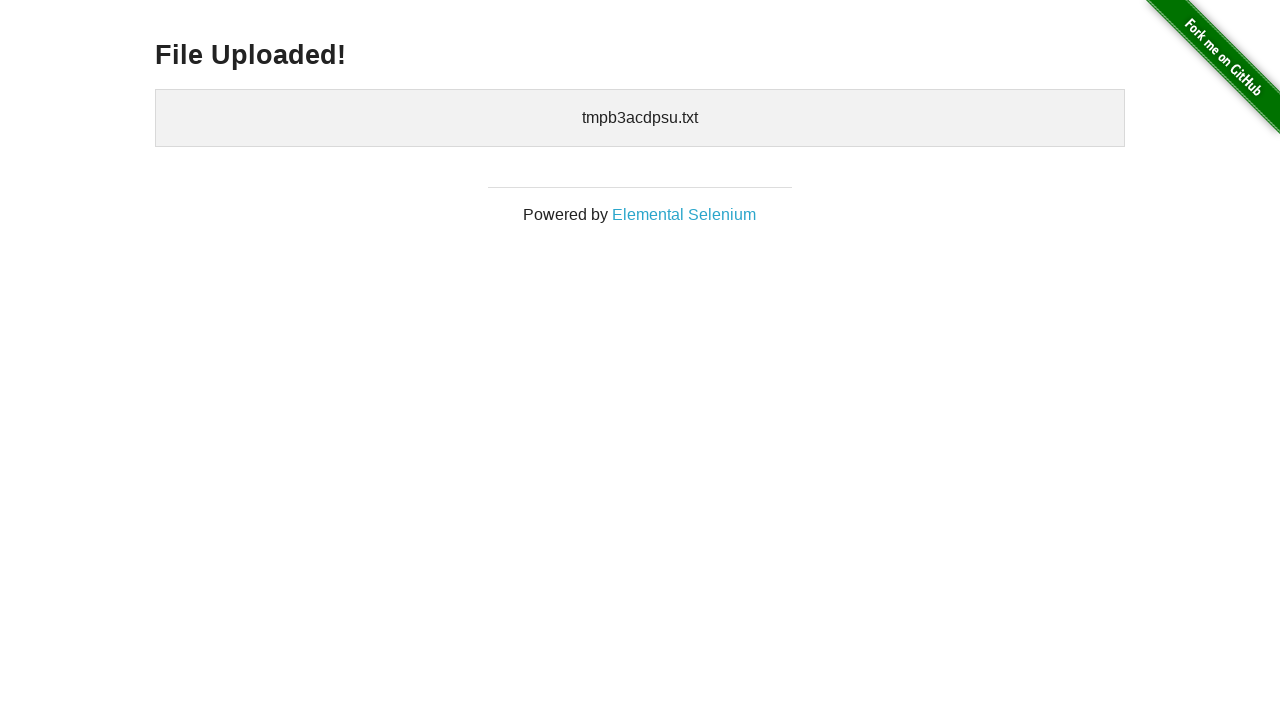

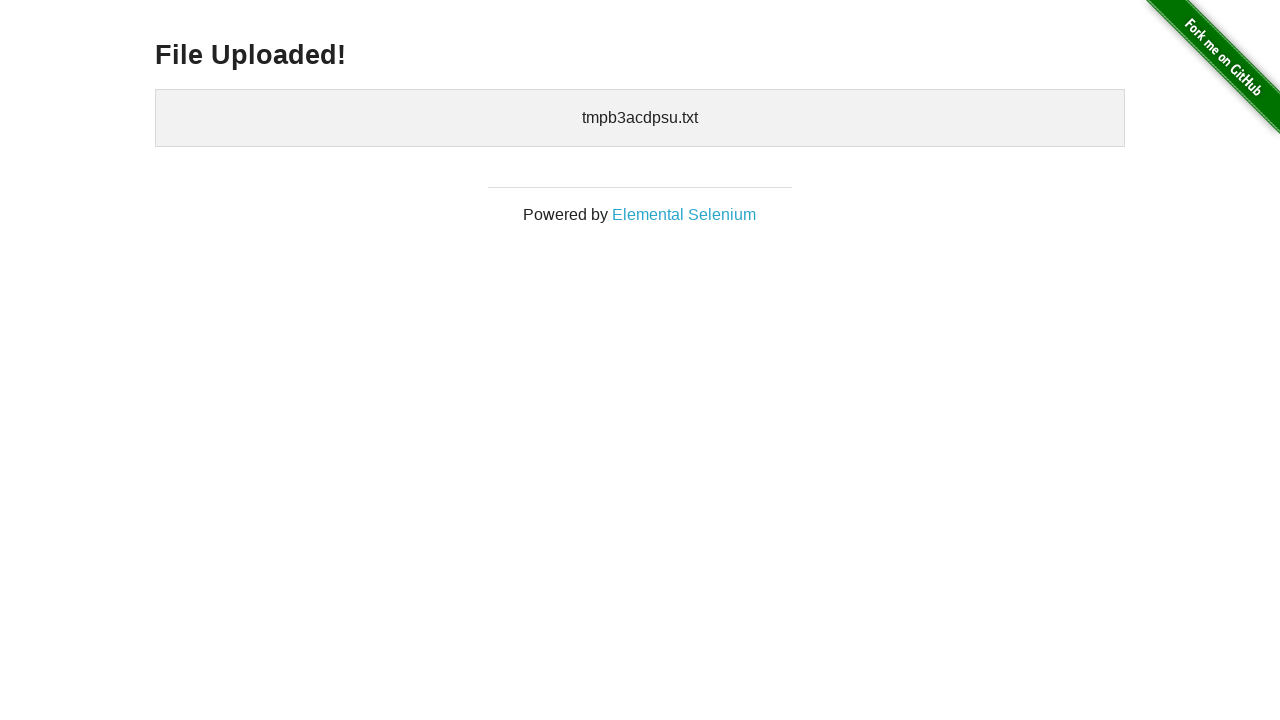